Adds multiple vegetable items to shopping cart by searching for specific product names and clicking their add to cart buttons

Starting URL: https://rahulshettyacademy.com/seleniumPractise/

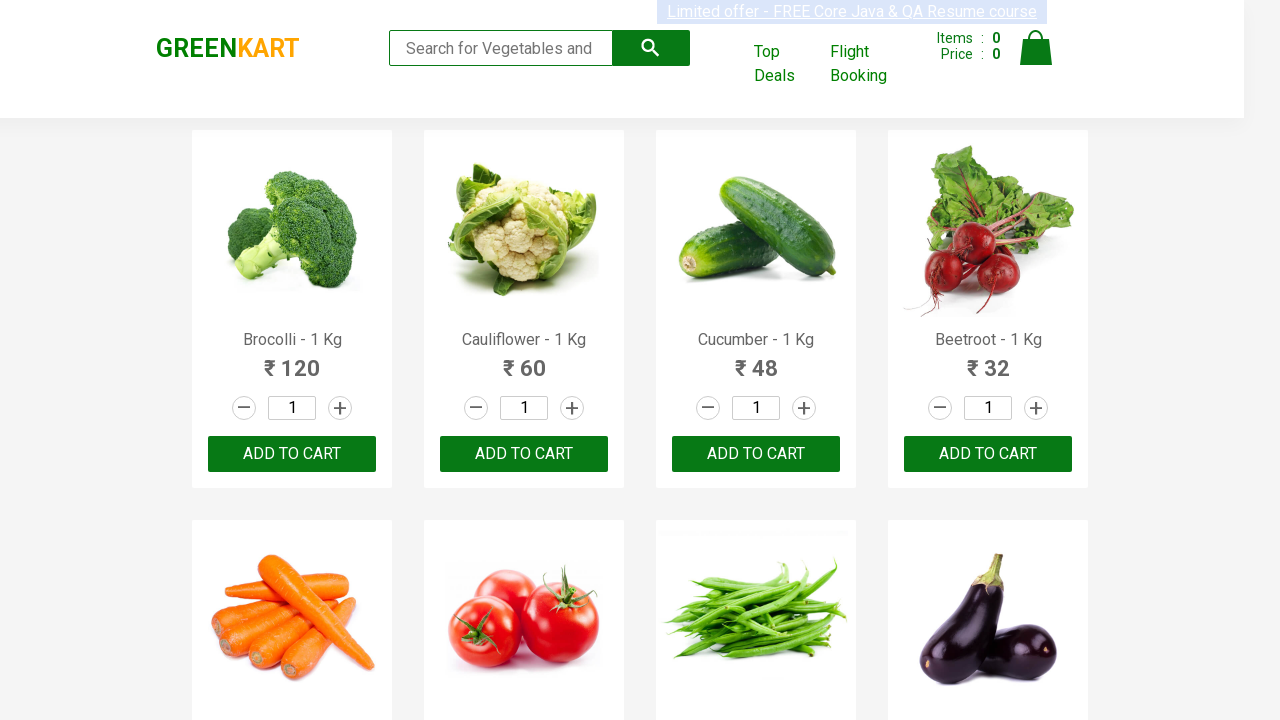

Waited for product names to load on the page
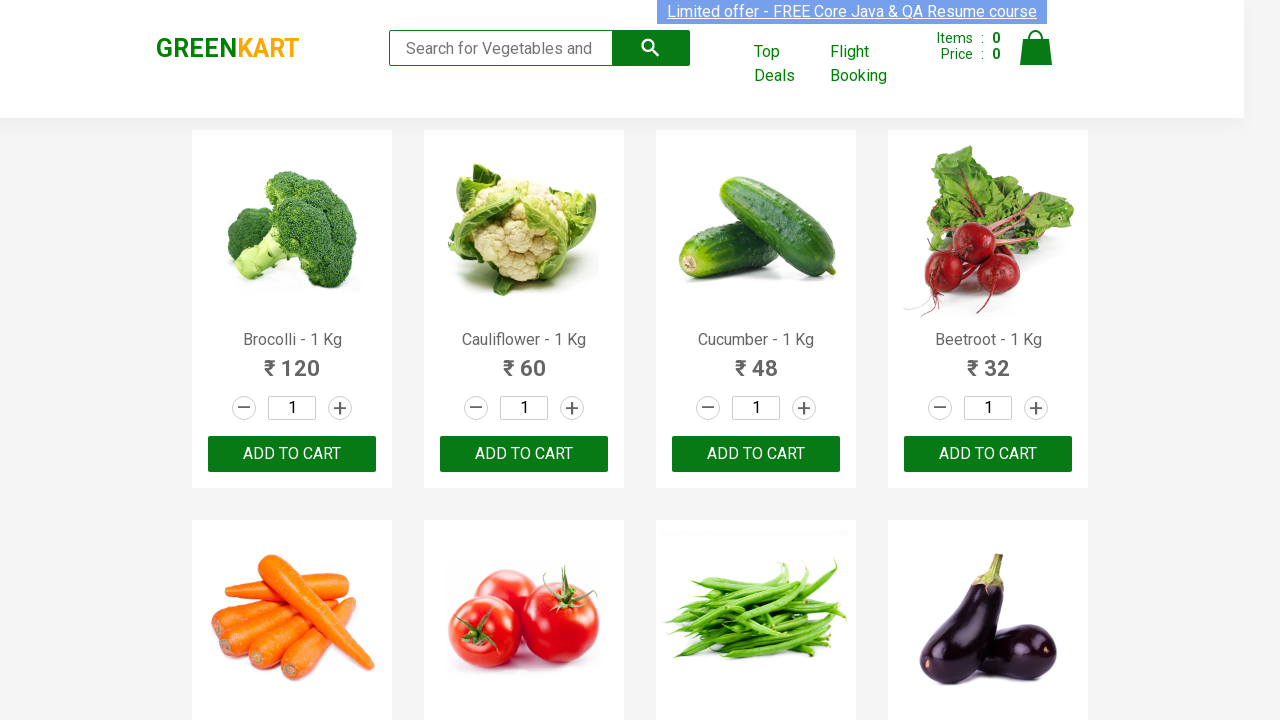

Retrieved all product name elements from the page
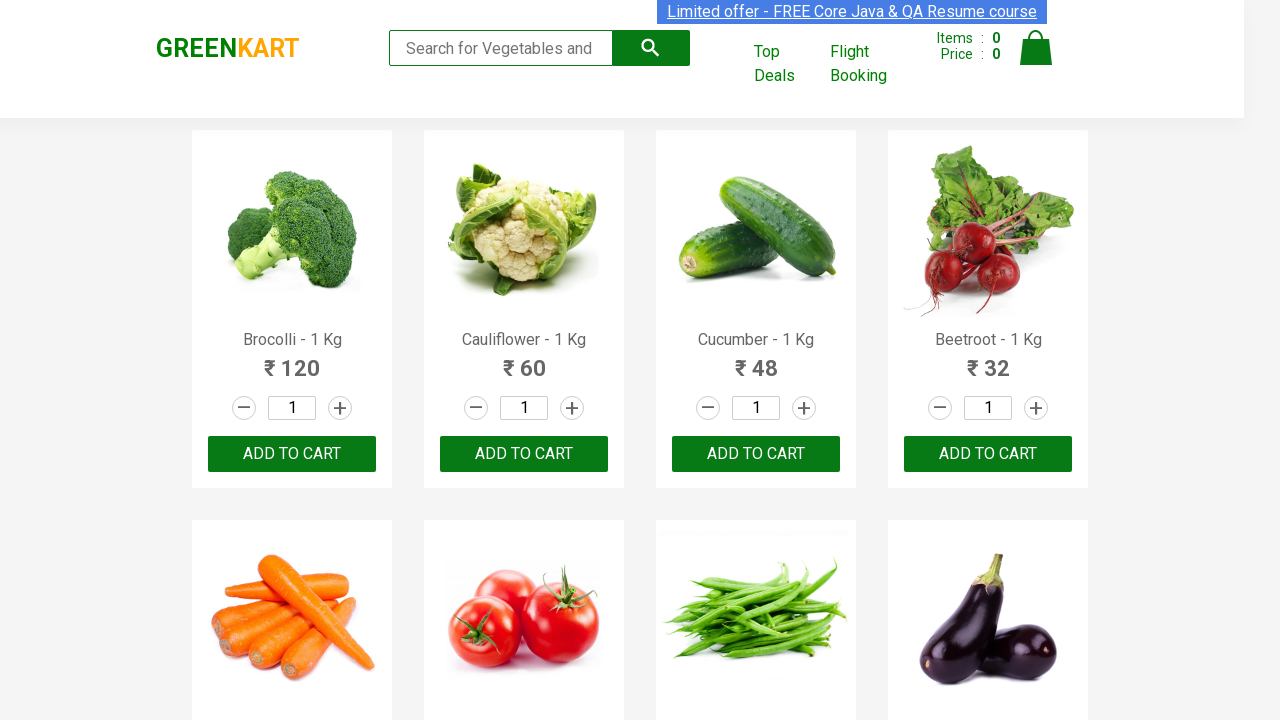

Added 'Brocolli' to shopping cart at (292, 454) on xpath=//div[@class='product-action']/button >> nth=0
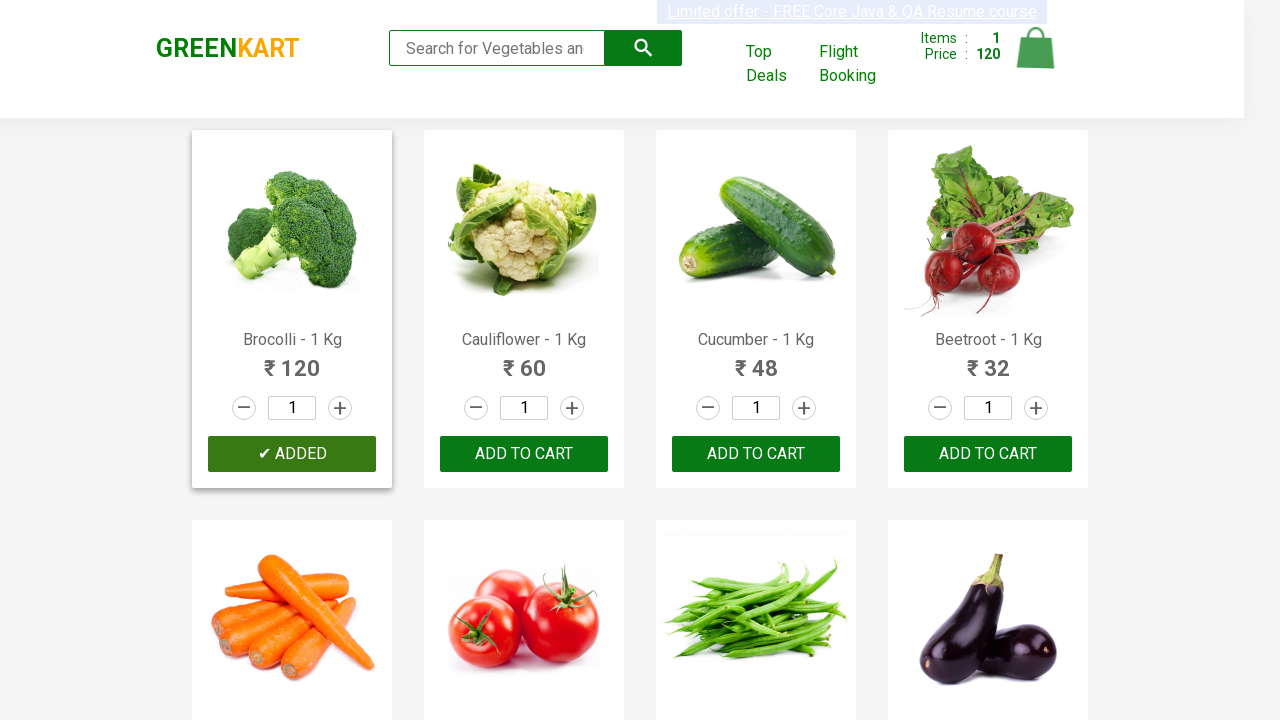

Added 'Cucumber' to shopping cart at (756, 454) on xpath=//div[@class='product-action']/button >> nth=2
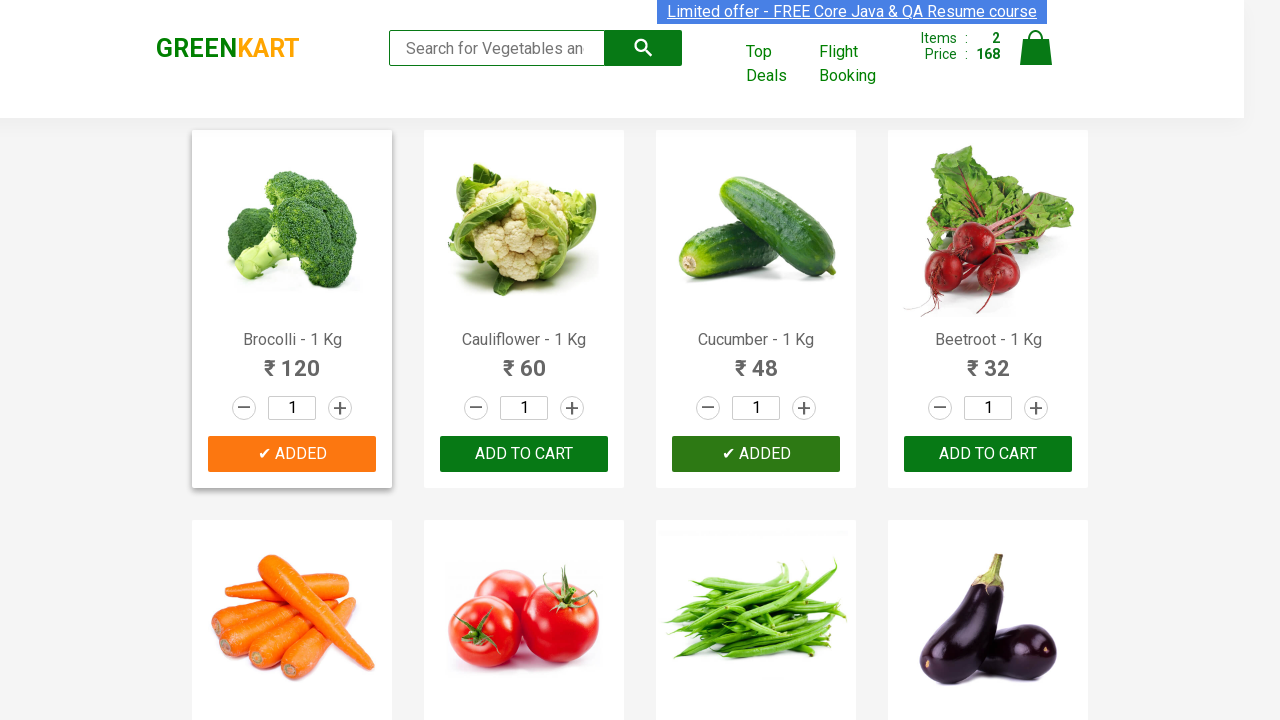

Added 'Beetroot' to shopping cart at (988, 454) on xpath=//div[@class='product-action']/button >> nth=3
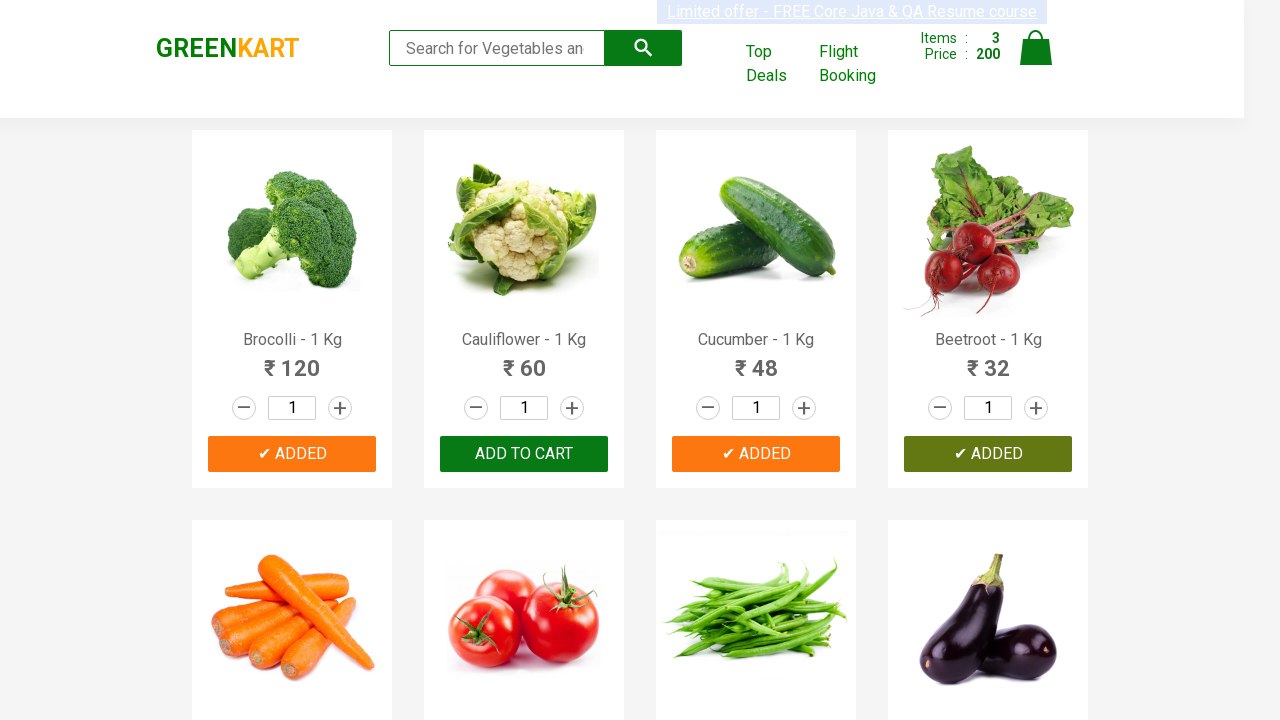

Added 'Carrot' to shopping cart at (292, 360) on xpath=//div[@class='product-action']/button >> nth=4
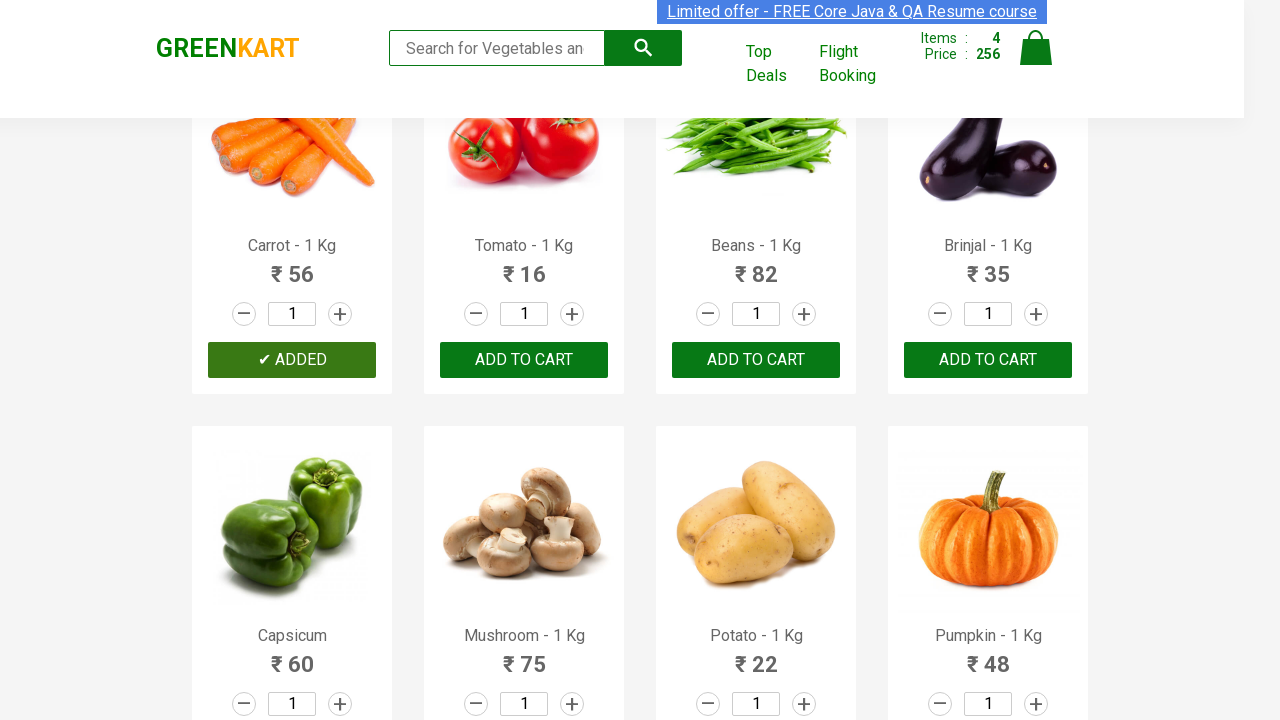

All 4 required vegetable items have been added to cart
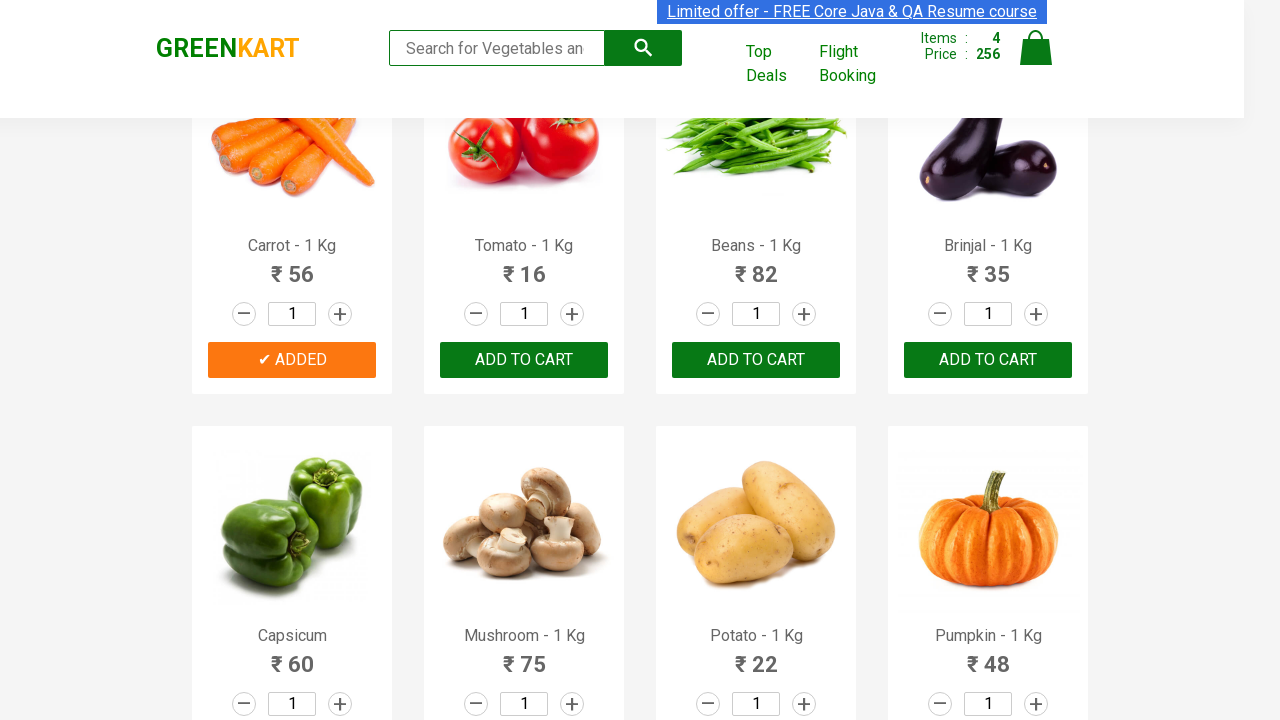

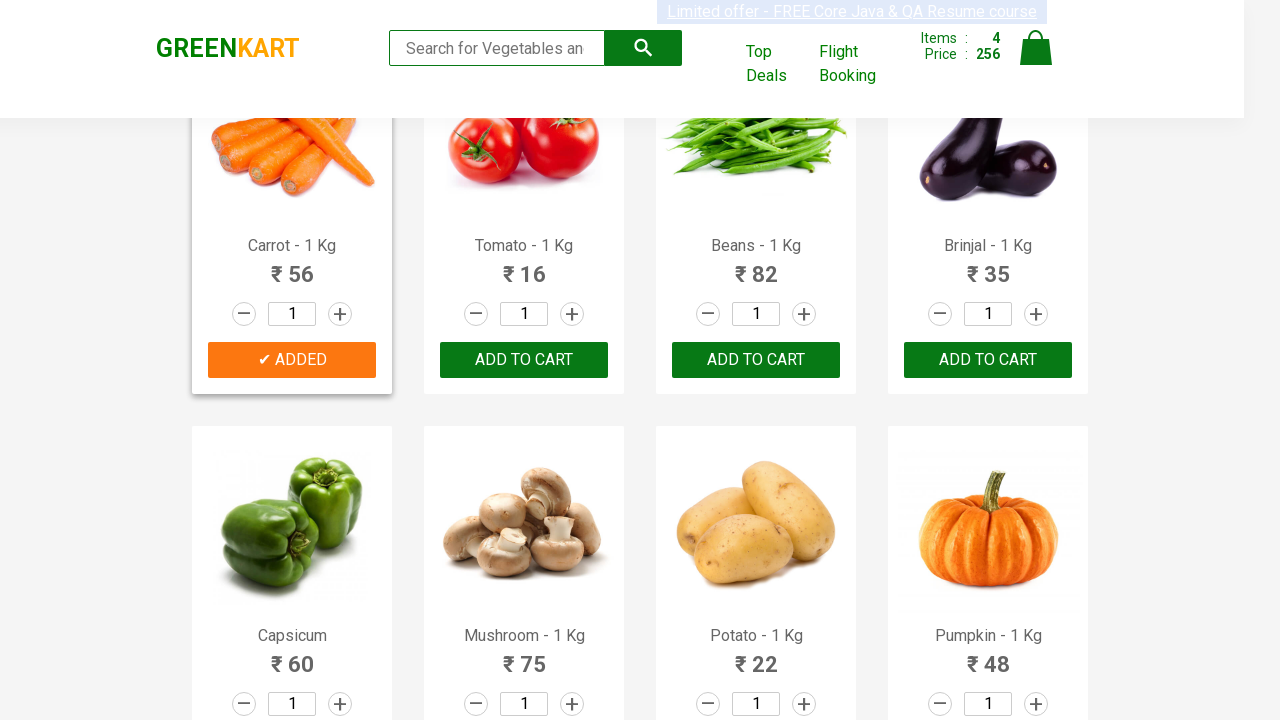